Scrolls to the 'Elemental Selenium' link at the bottom of the page using its coordinates

Starting URL: https://the-internet.herokuapp.com/

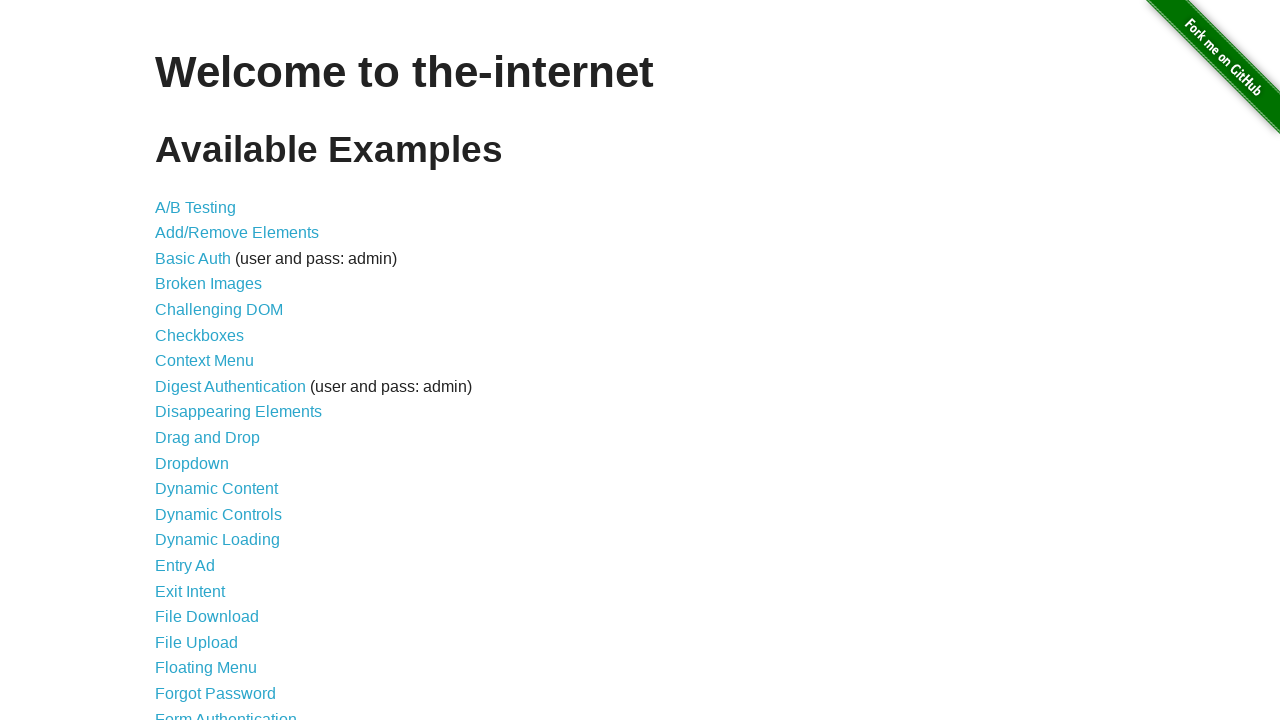

Located the 'Elemental Selenium' link element
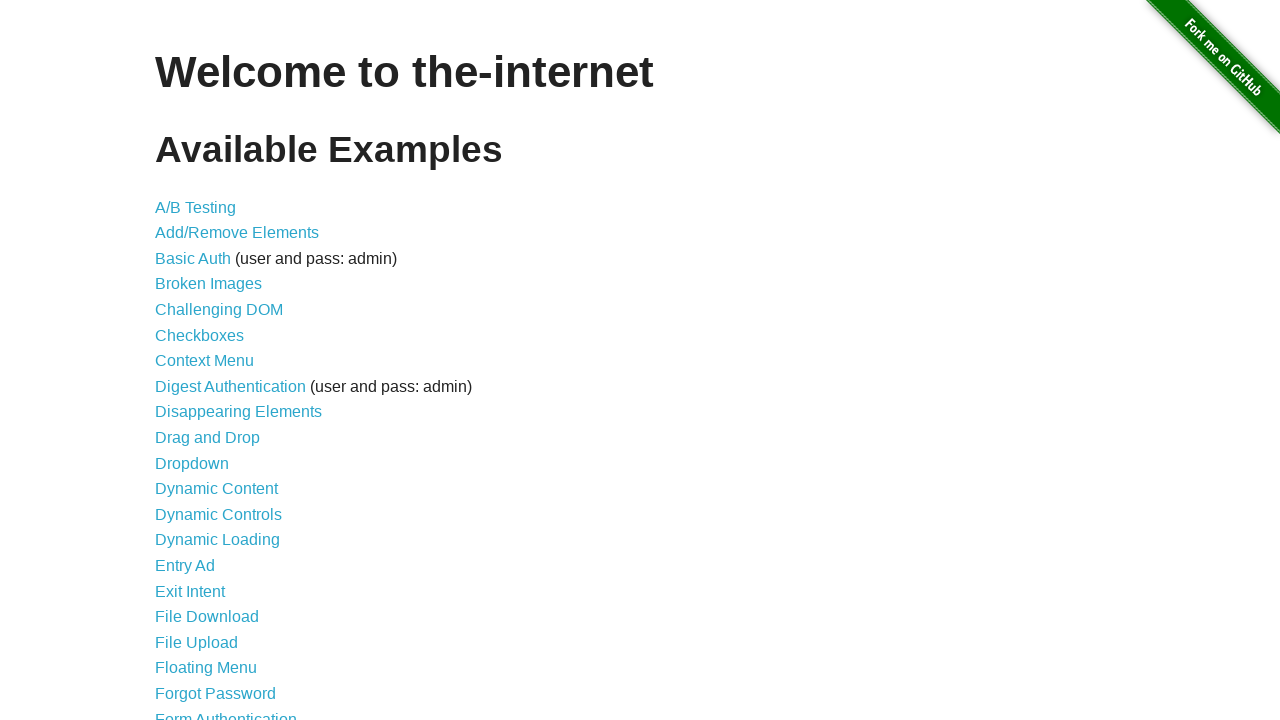

Scrolled to the 'Elemental Selenium' link at the bottom of the page
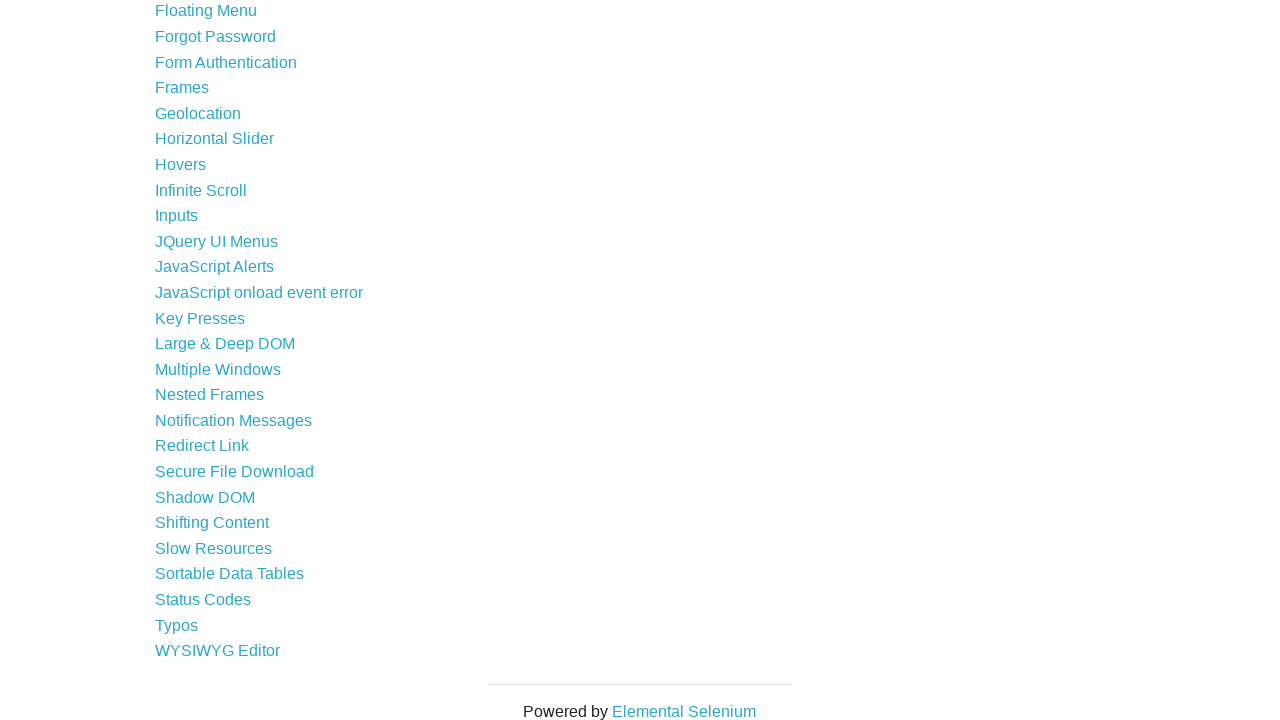

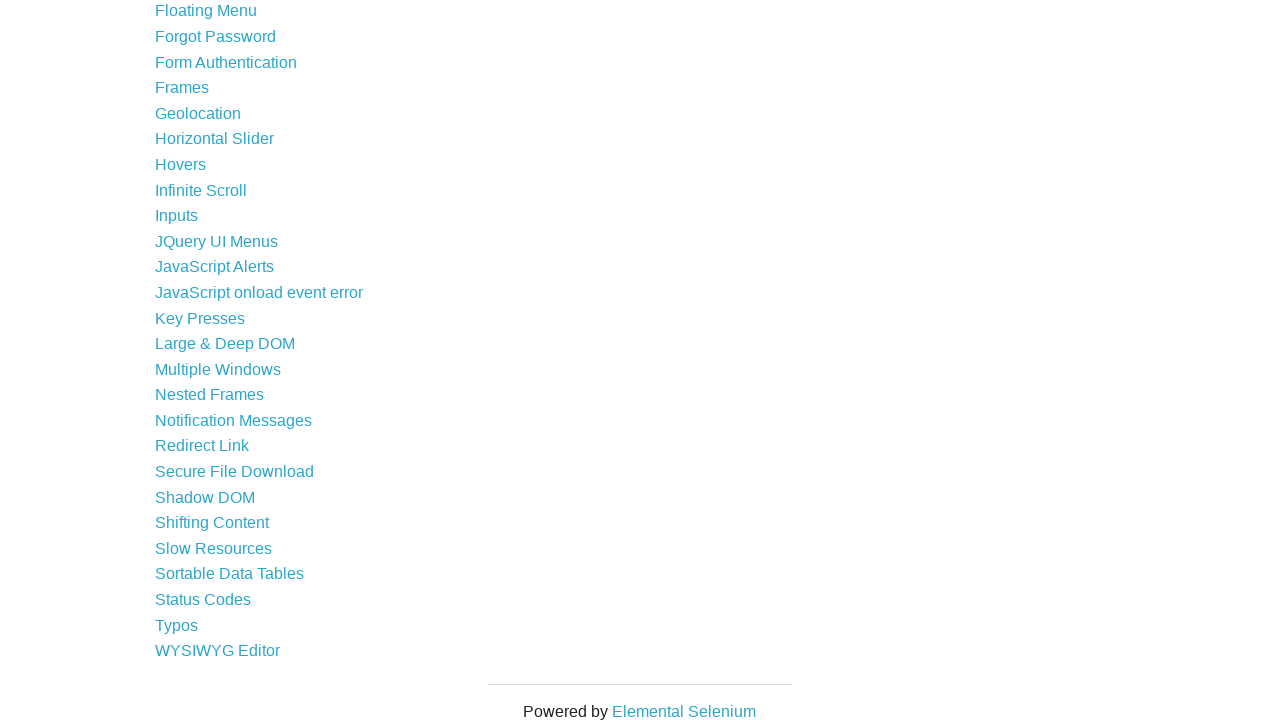